Tests checkbox interaction by navigating to an Angular practice page and clicking a checkbox element

Starting URL: https://rahulshettyacademy.com/angularpractice/

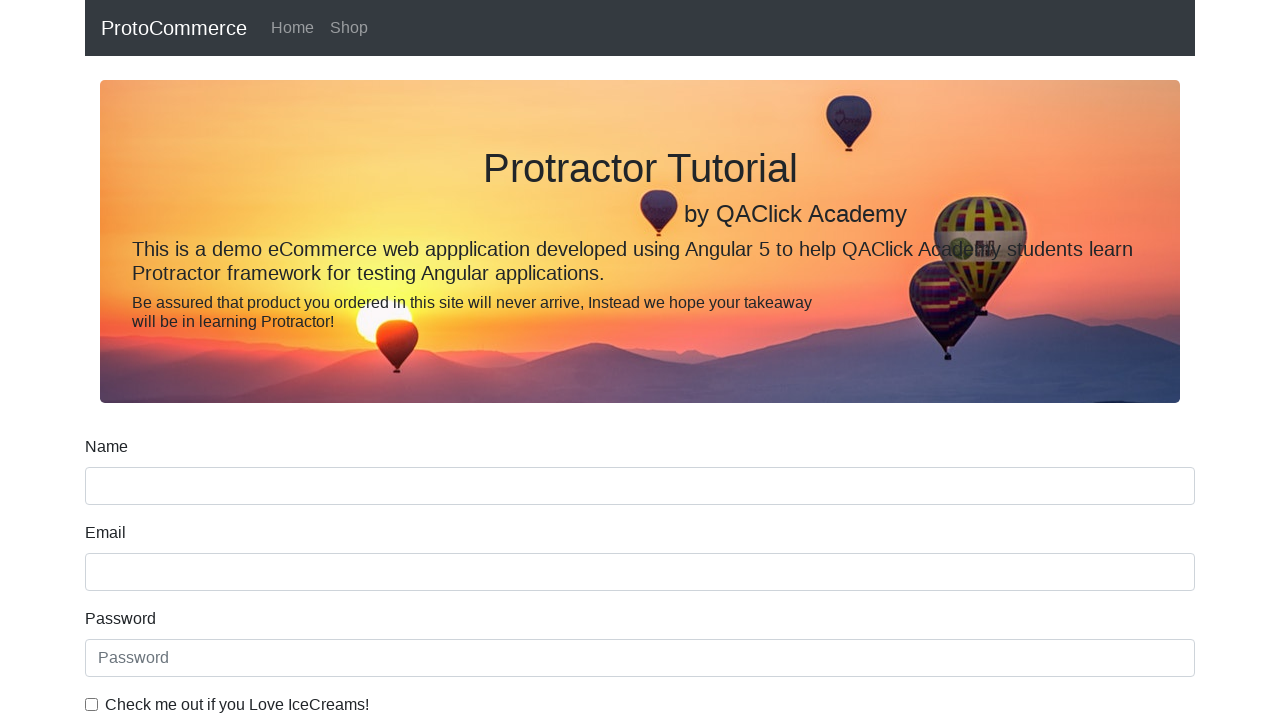

Navigated to Angular practice page
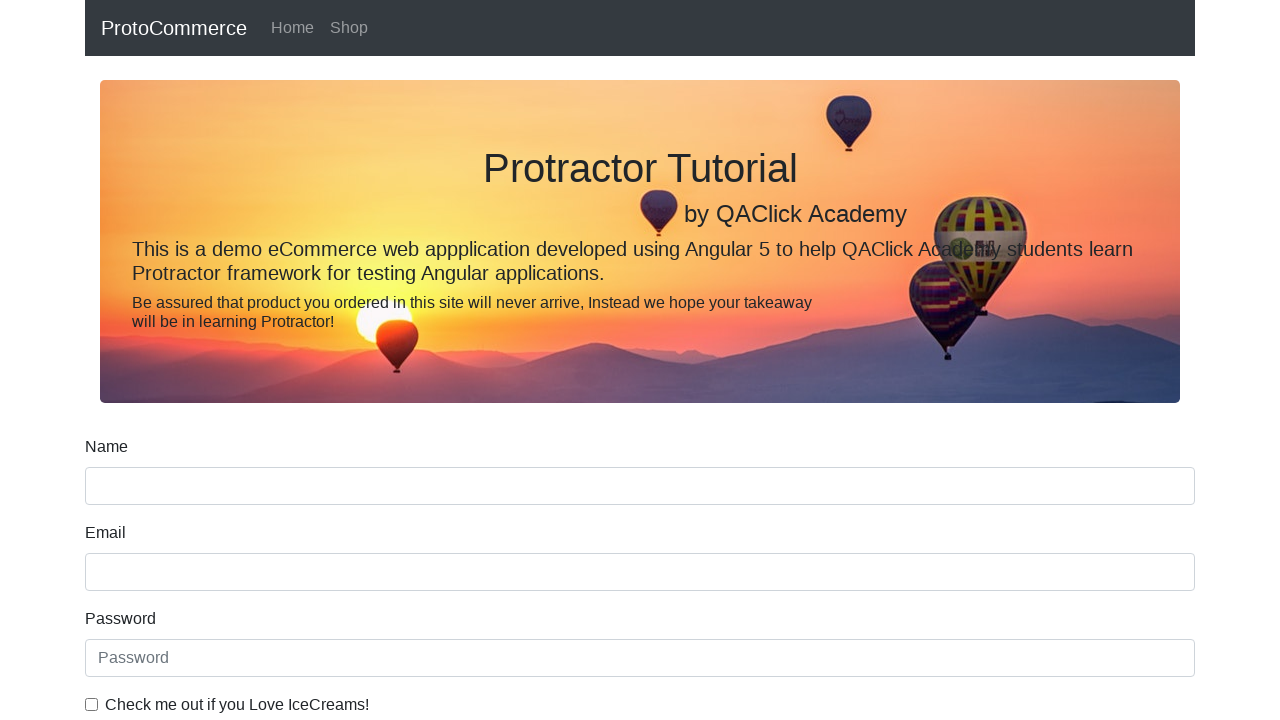

Clicked checkbox element with id 'exampleCheck1' at (92, 704) on #exampleCheck1
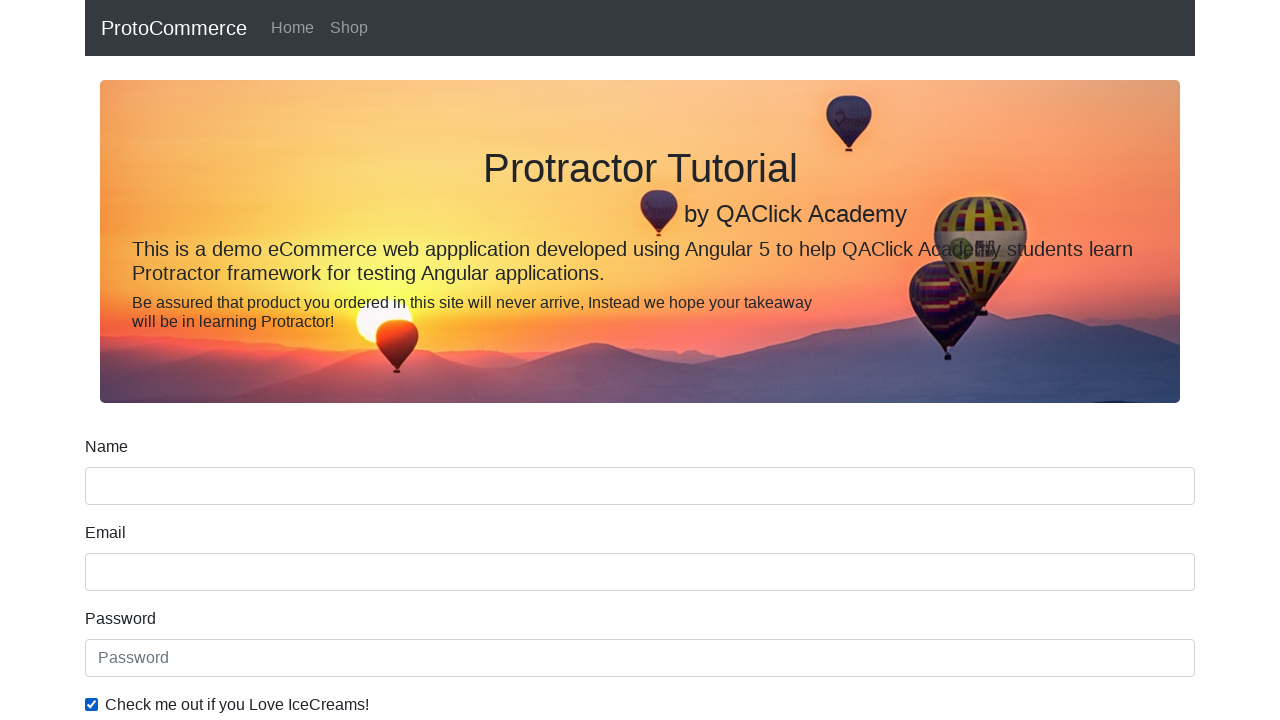

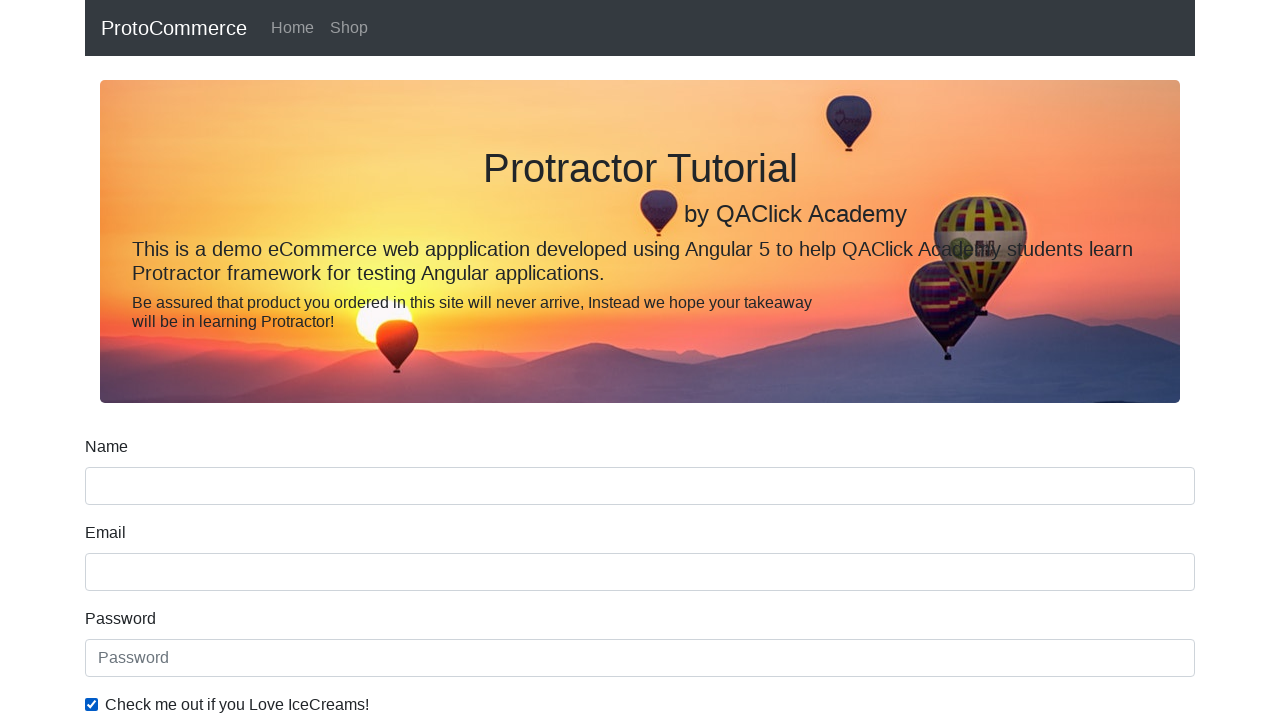